Tests navigation on the Bootstrap website by clicking on the JavaScript link and then clicking a link to view the bower.json file on GitHub, verifying the page title.

Starting URL: http://getbootstrap.com/

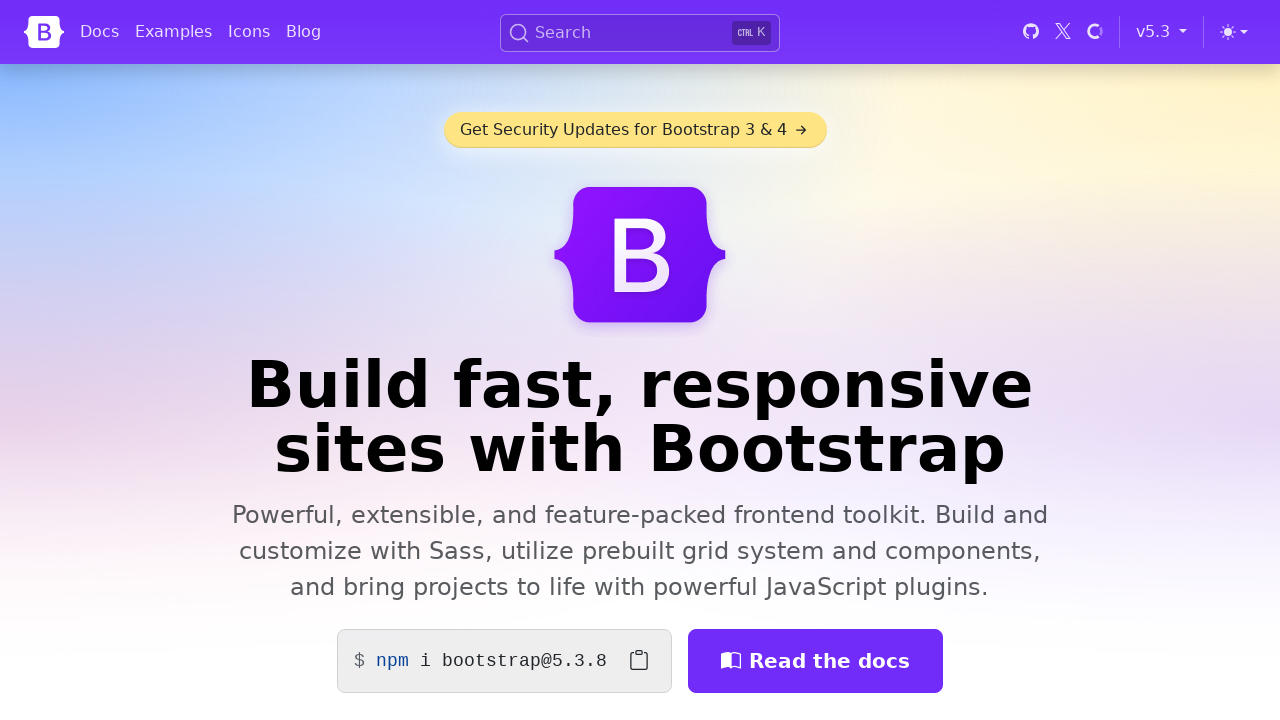

Clicked the JavaScript link in the navigation at (260, 351) on a:text('JavaScript')
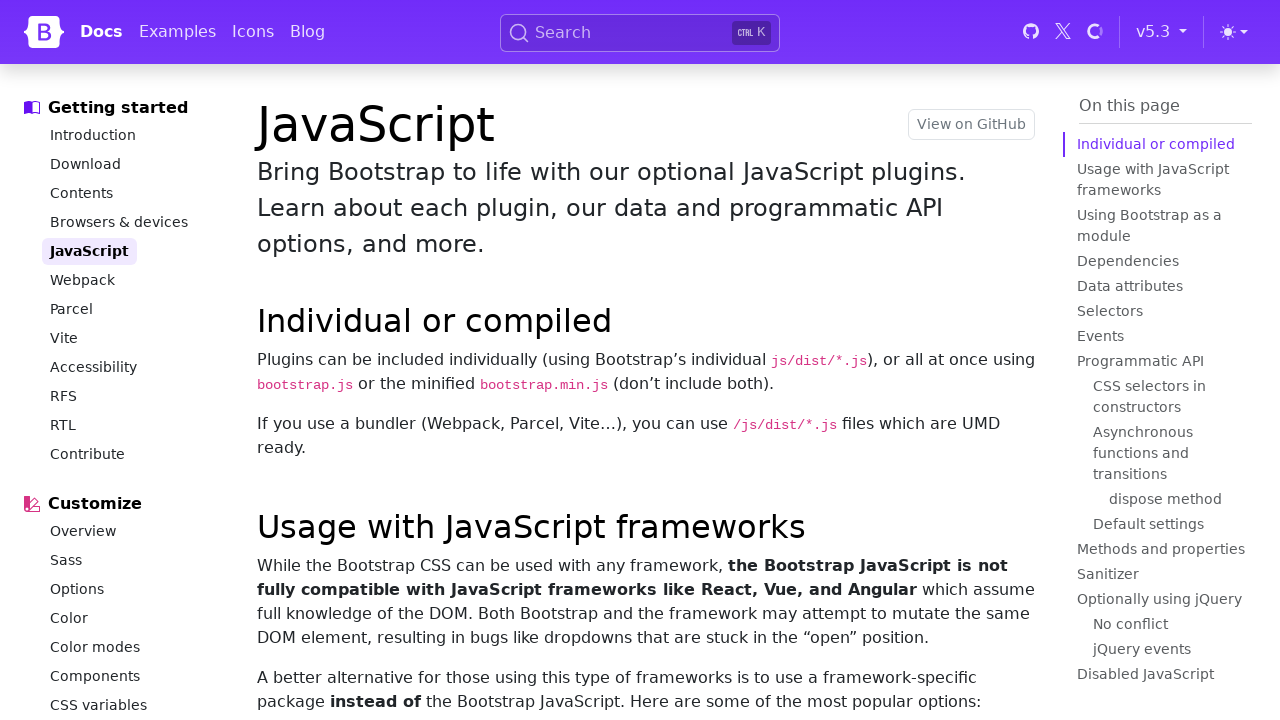

Clicked the link to bower.json file at (777, 351) on p > a
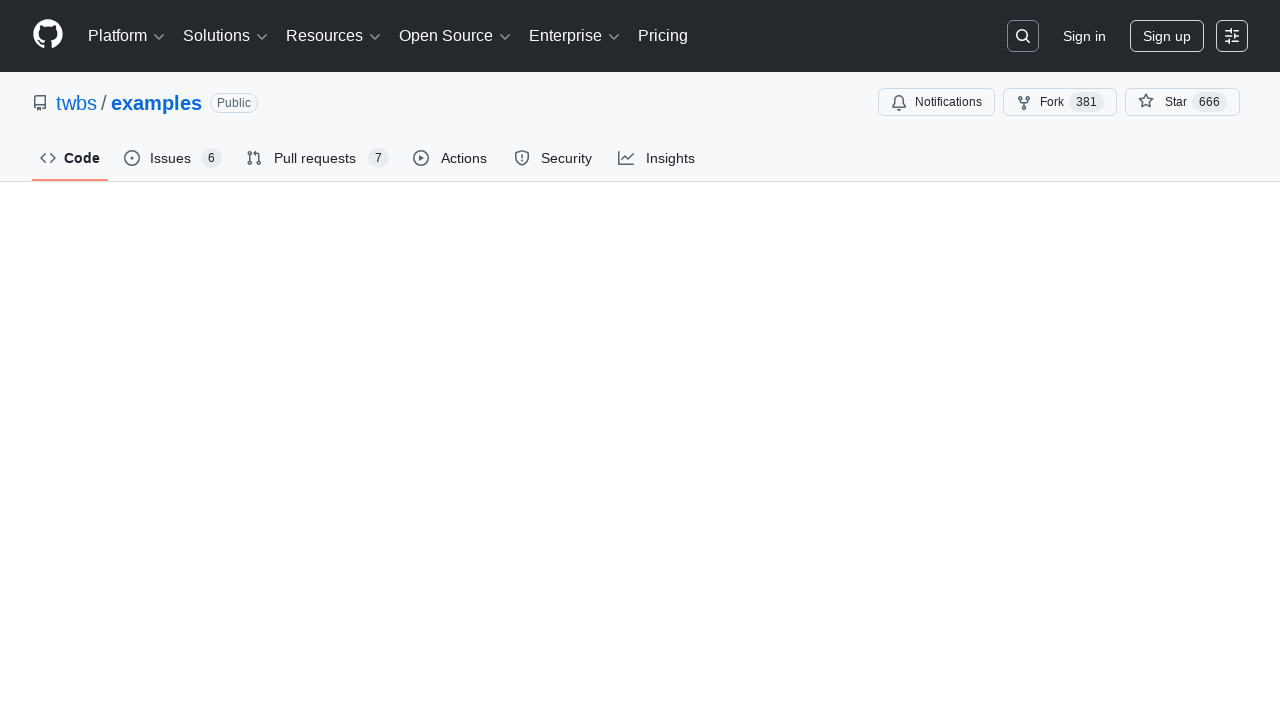

Waited for page load to complete
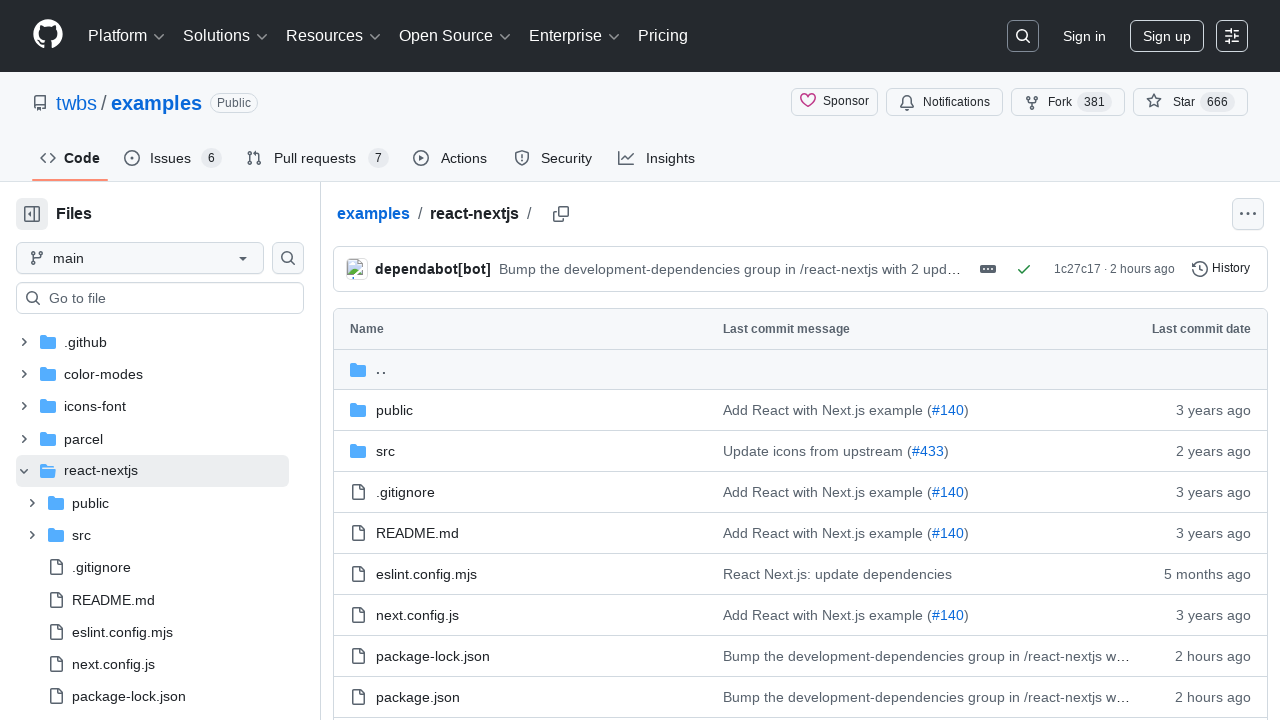

Verified page title contains 'bootstrap' or 'GitHub'
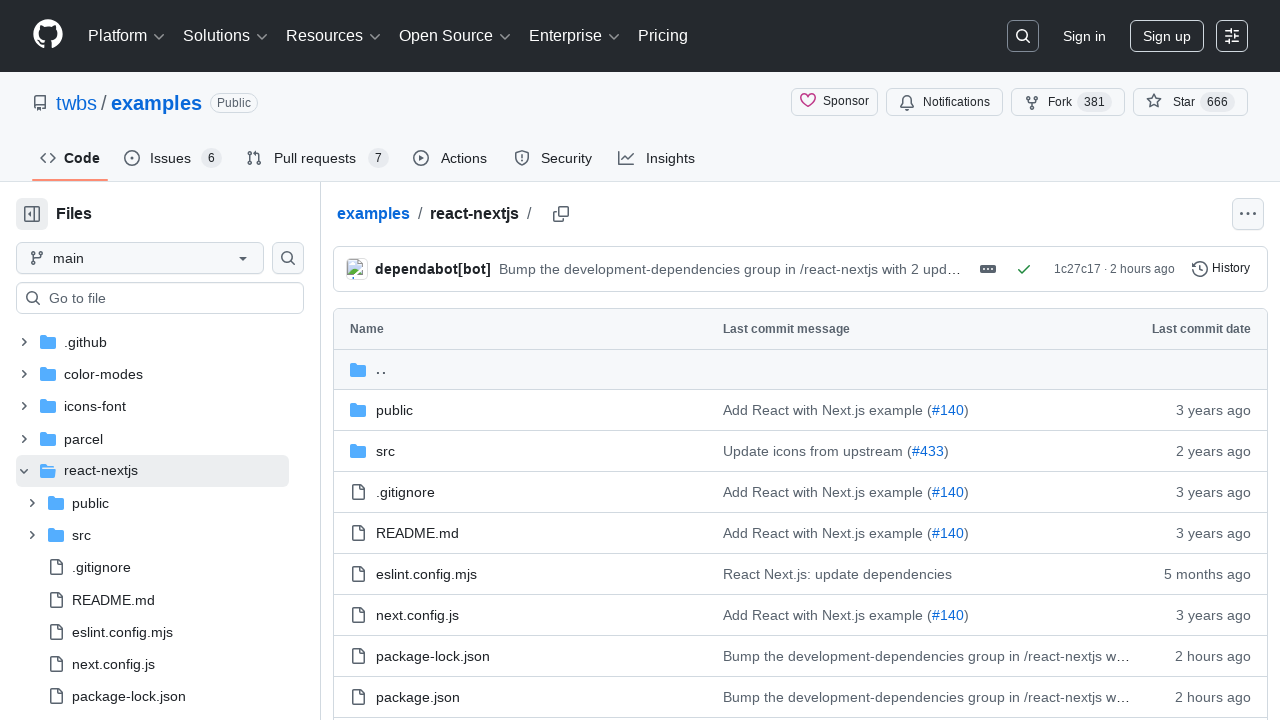

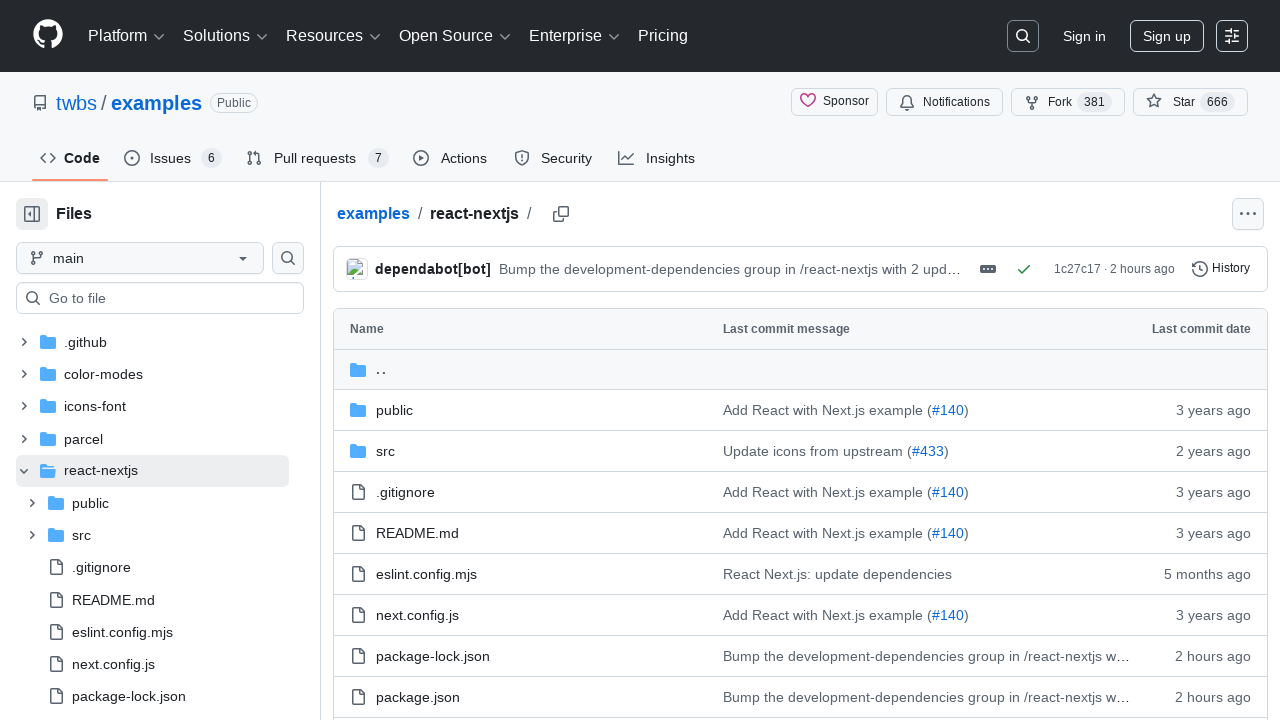